Navigates to Walmart PS5 product page and verifies add to cart section loads

Starting URL: https://www.walmart.com/ip/PlayStation-5-Console/363472942

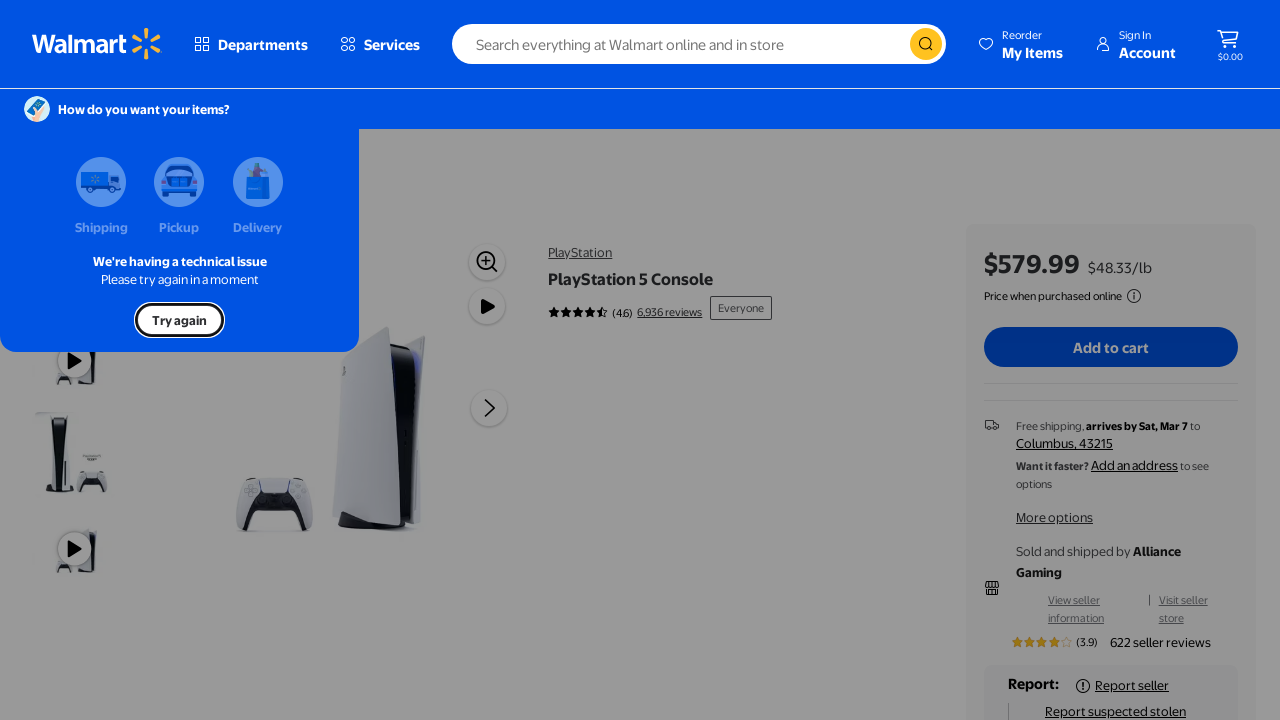

Navigated to Walmart PS5 product page
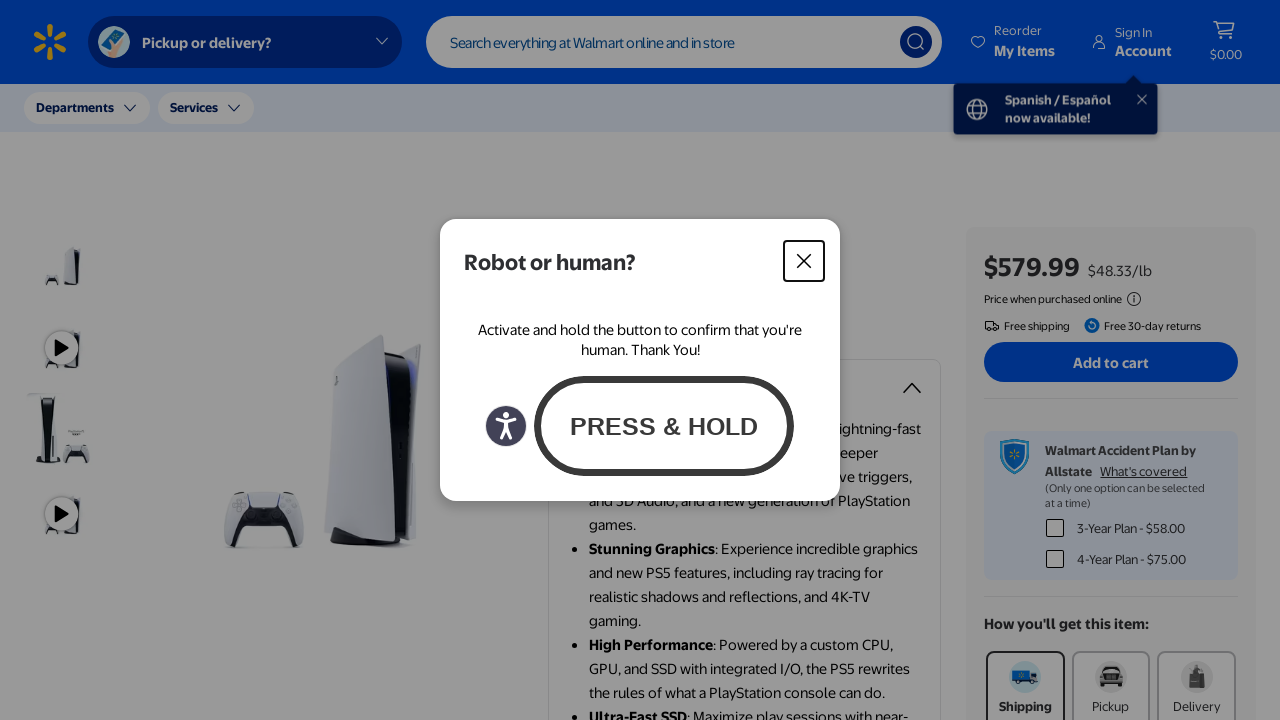

Add to cart section loaded successfully
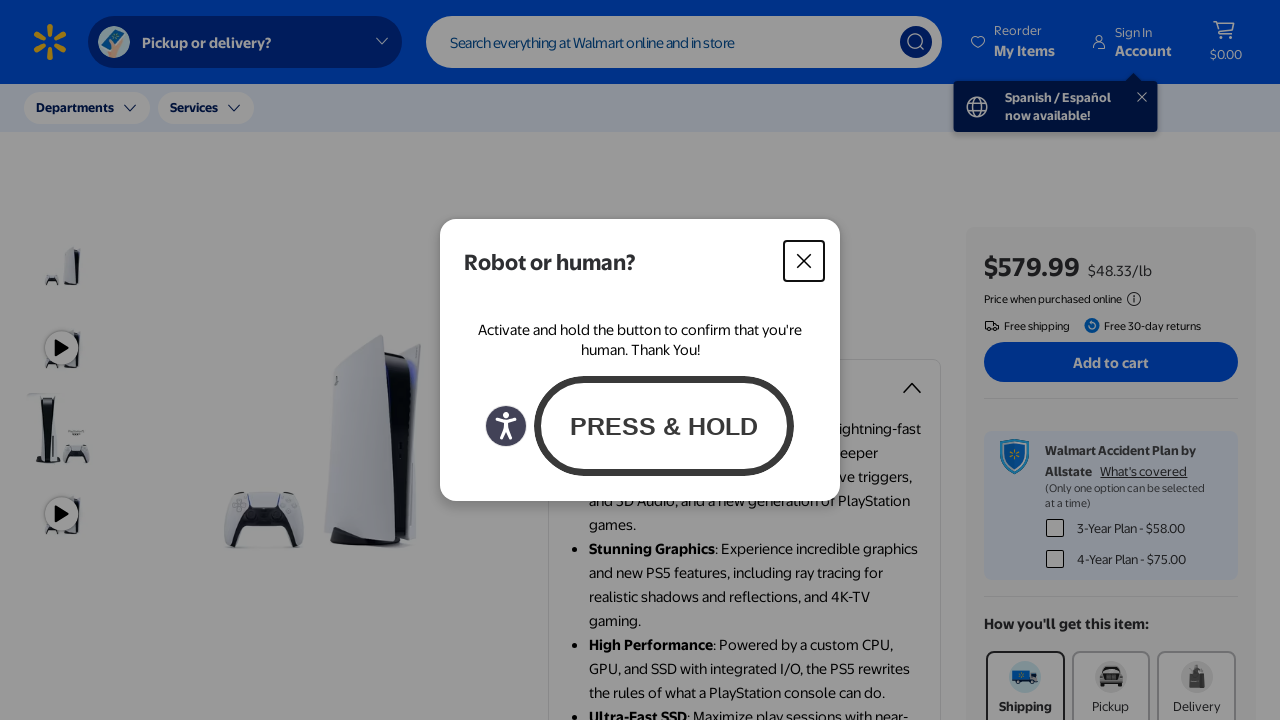

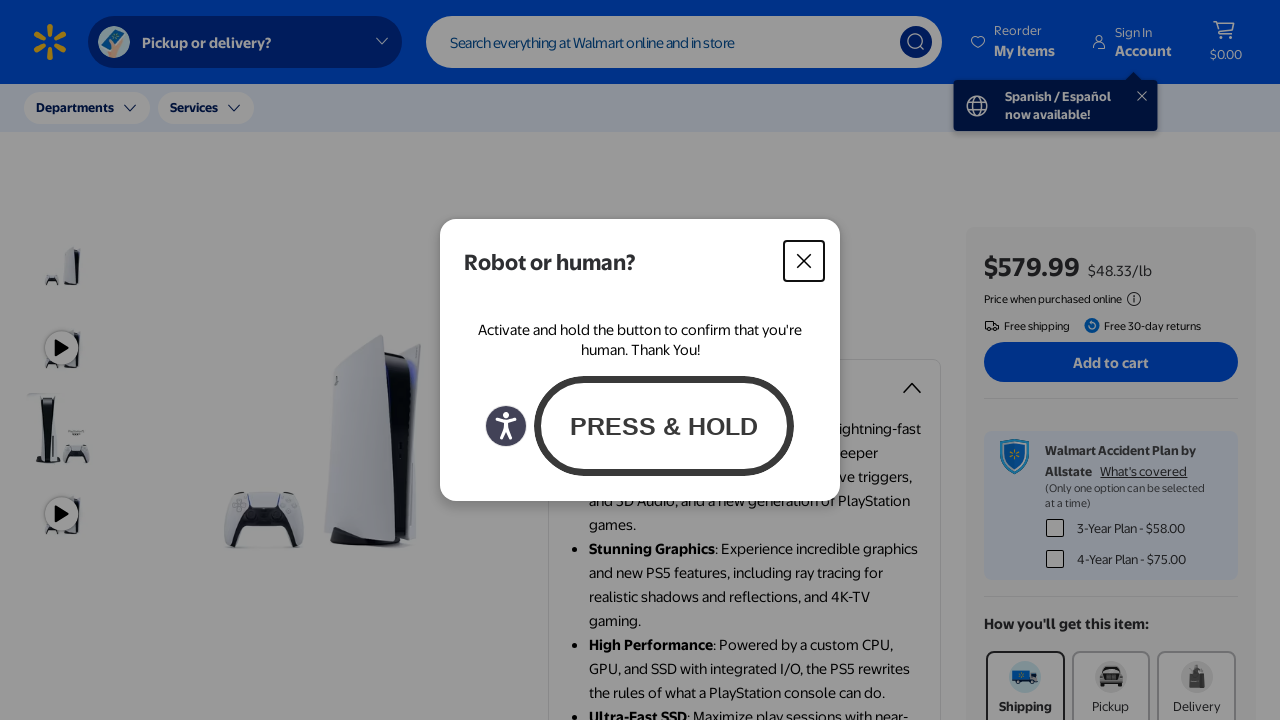